Tests interaction with a range slider by sending keyboard input to move it to the maximum value

Starting URL: https://www.lambdatest.com/selenium-playground/drag-drop-range-sliders-demo

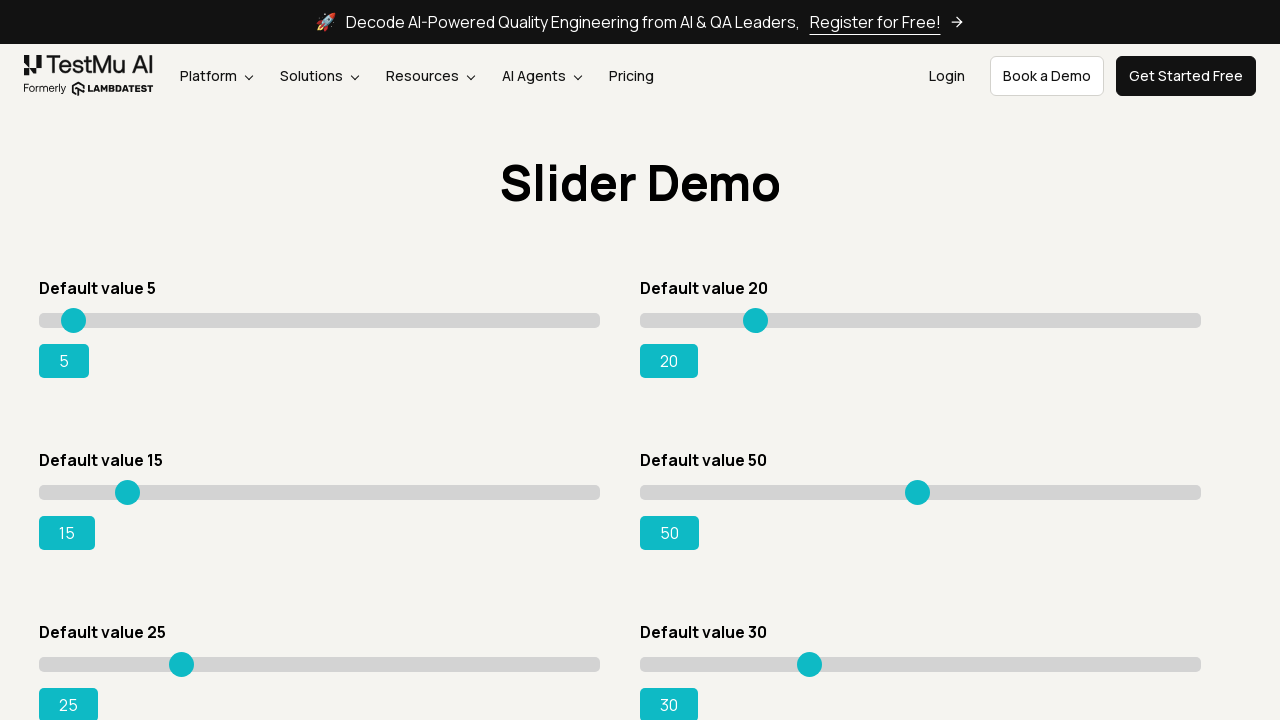

Navigated to drag-drop range sliders demo page
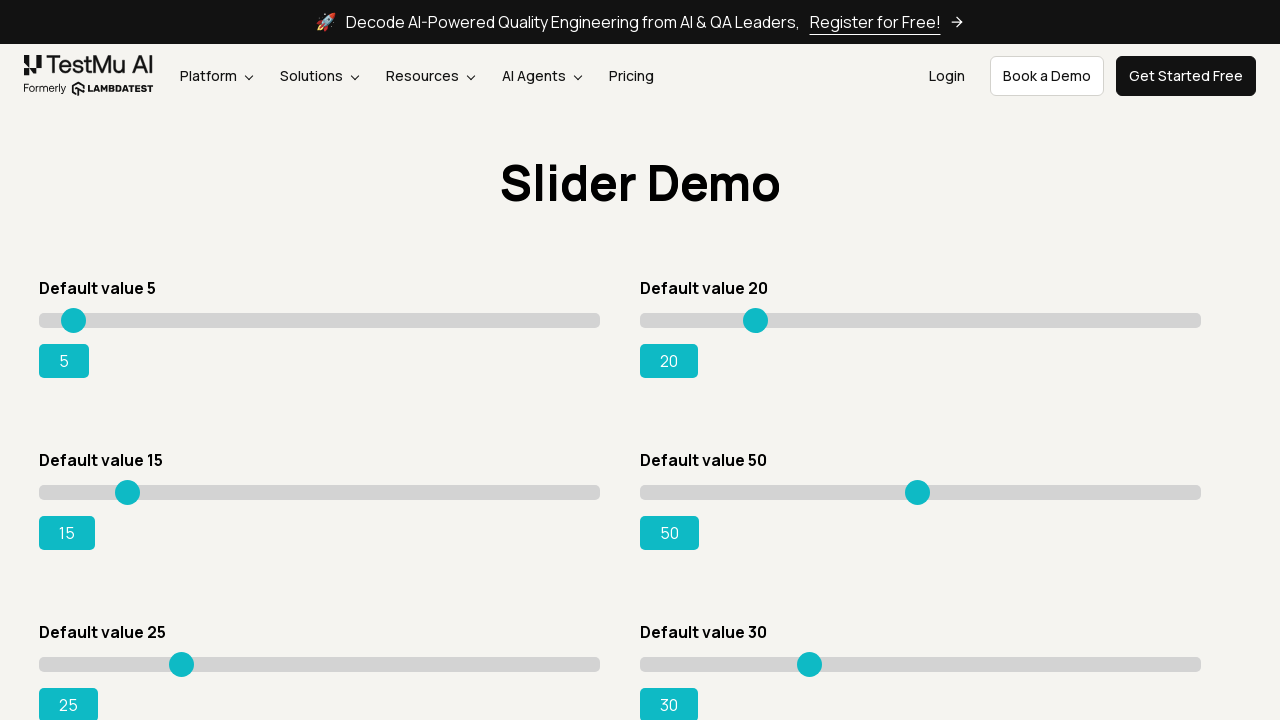

Located the first range slider element
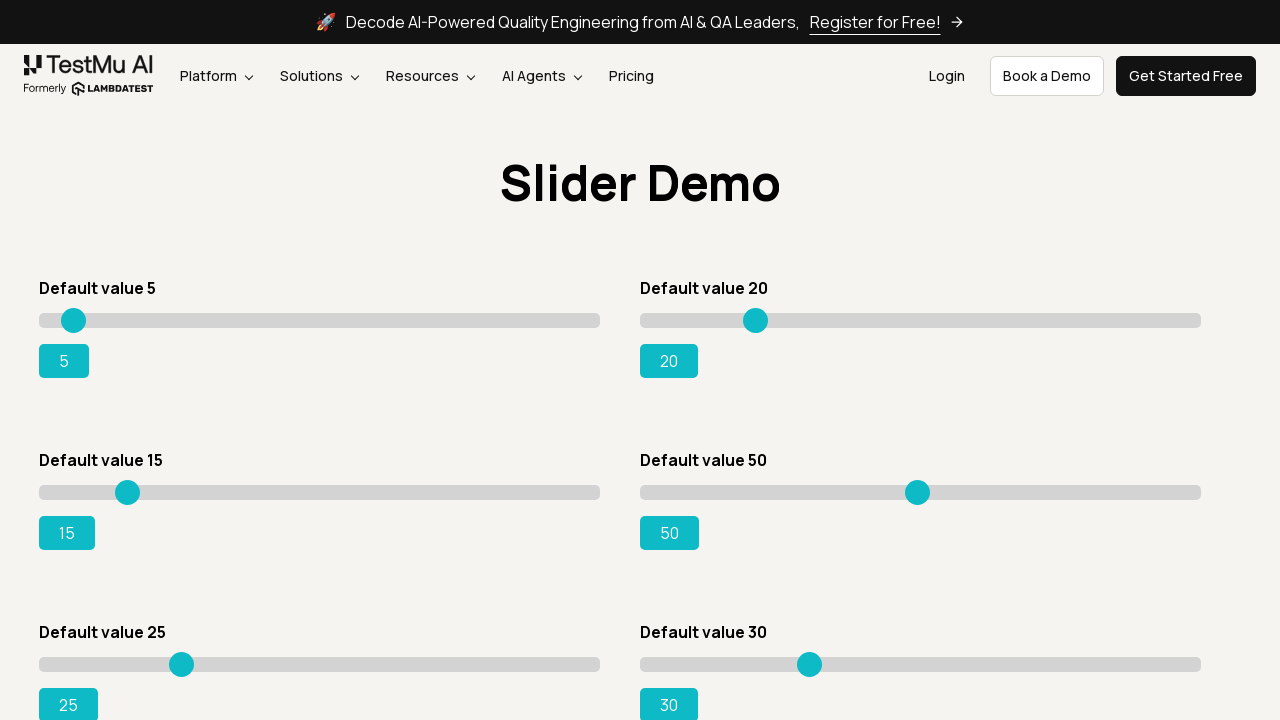

Pressed End key to move slider to maximum value on (//input[@type='range'])[1]
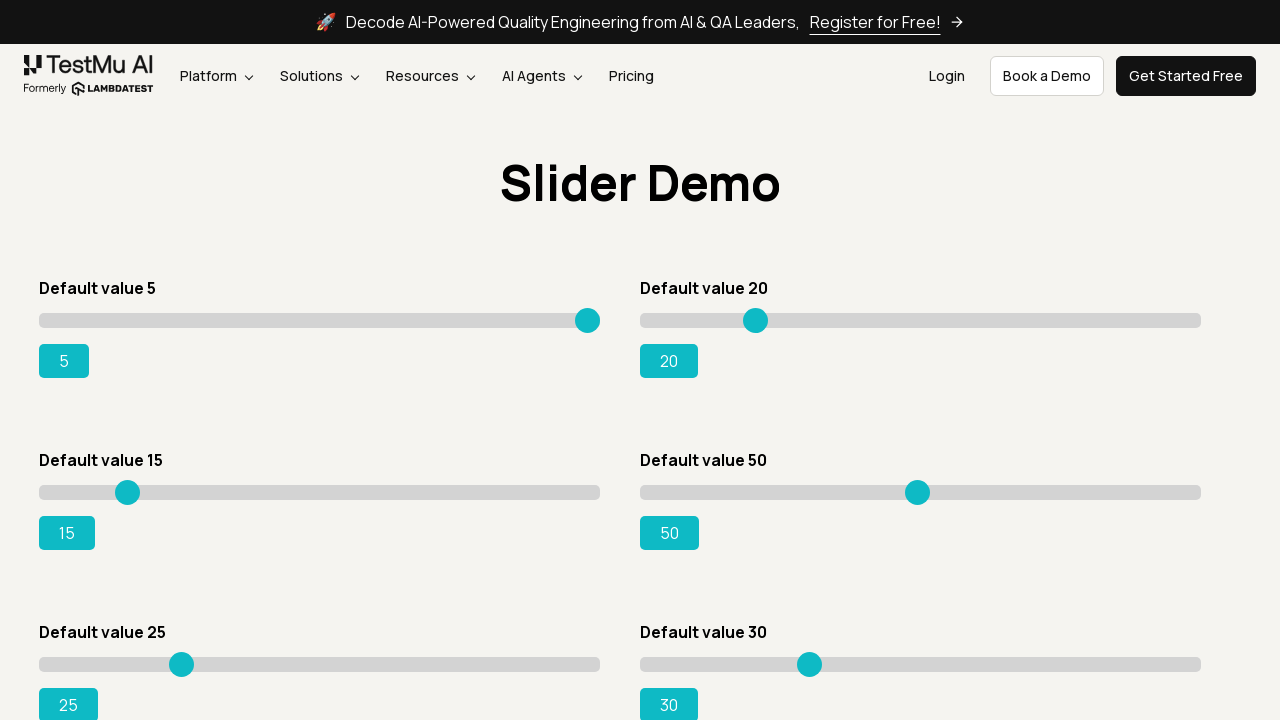

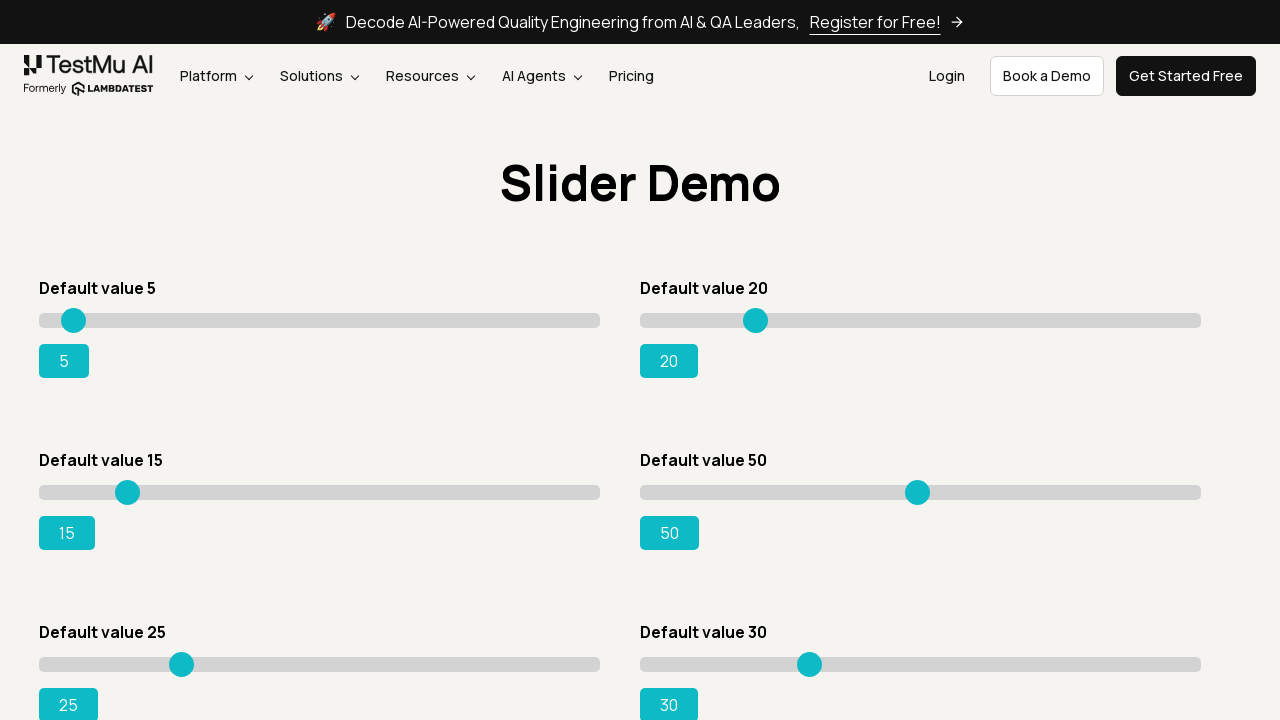